Navigates to a Chilean health data reporting system, selects options from multiple dropdown filters (year, region, establishment type, establishment), and submits the form to generate a report.

Starting URL: http://cognos.deis.cl/ibmcognos/cgi-bin/cognos.cgi?b_action=cognosViewer&ui.action=run&ui.object=/content/folder%5B@name=%27PUB%27%5D/folder%5B@name=%27REPORTES%27%5D/folder%5B@name=%27Atenciones%20de%20Urgencia%27%5D/report%5B@name=%27Atenciones%20Urgencia%20-%20Vista%20por%20semanas%20-%20Servicios%27%5D&ui.name=Atenciones%20Urgencia%20-%20Vista%20por%20semanas%20-%20Servicios&run.outputFormat=&run.prompt=true#

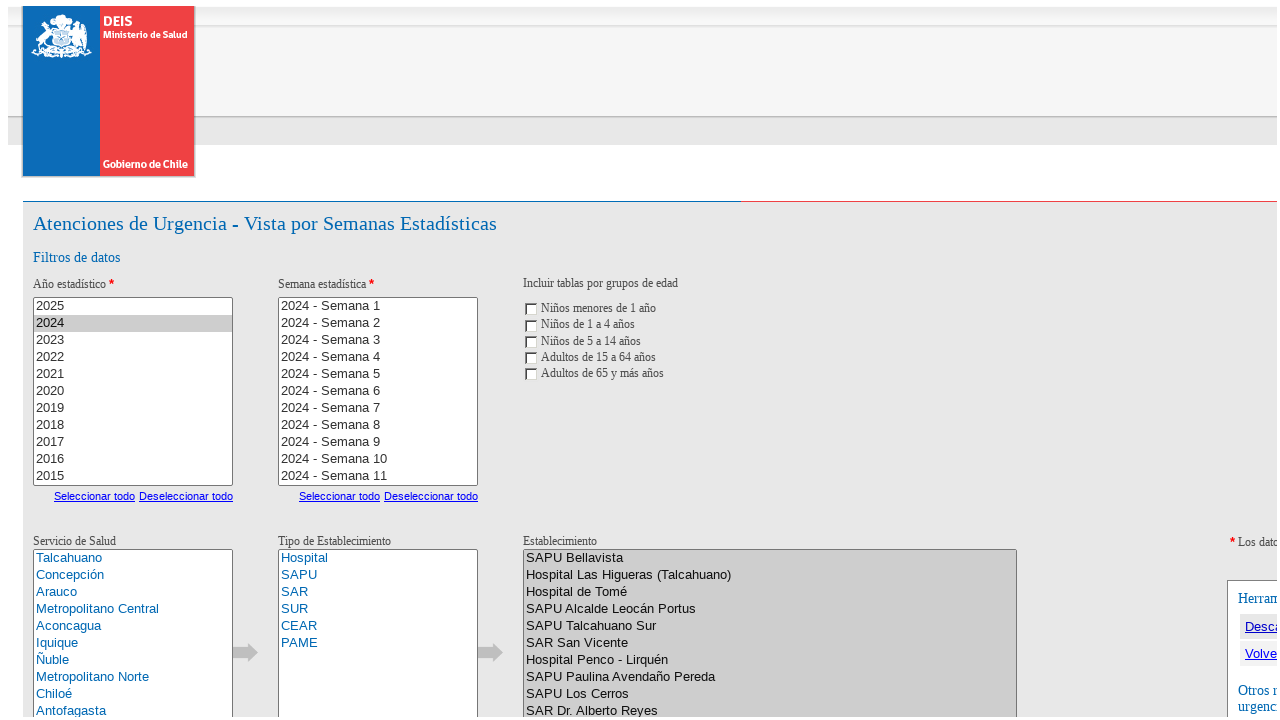

Waited 5 seconds for page to load
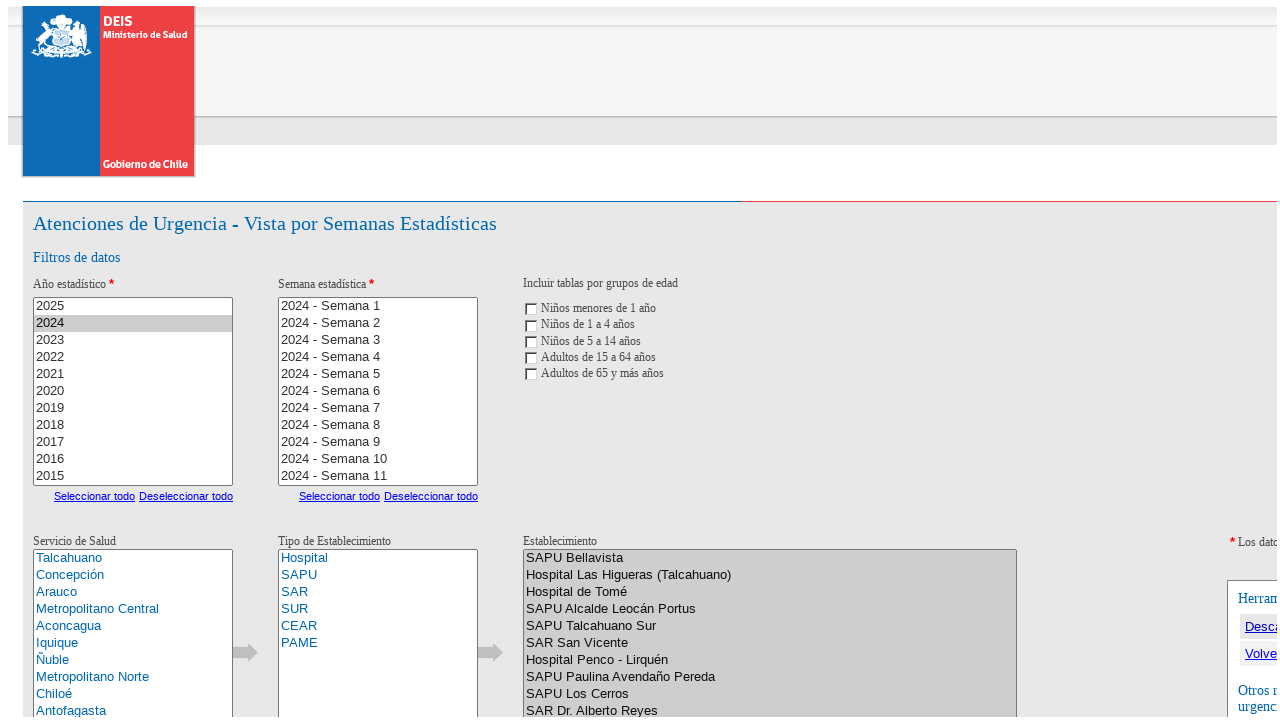

Located year dropdown
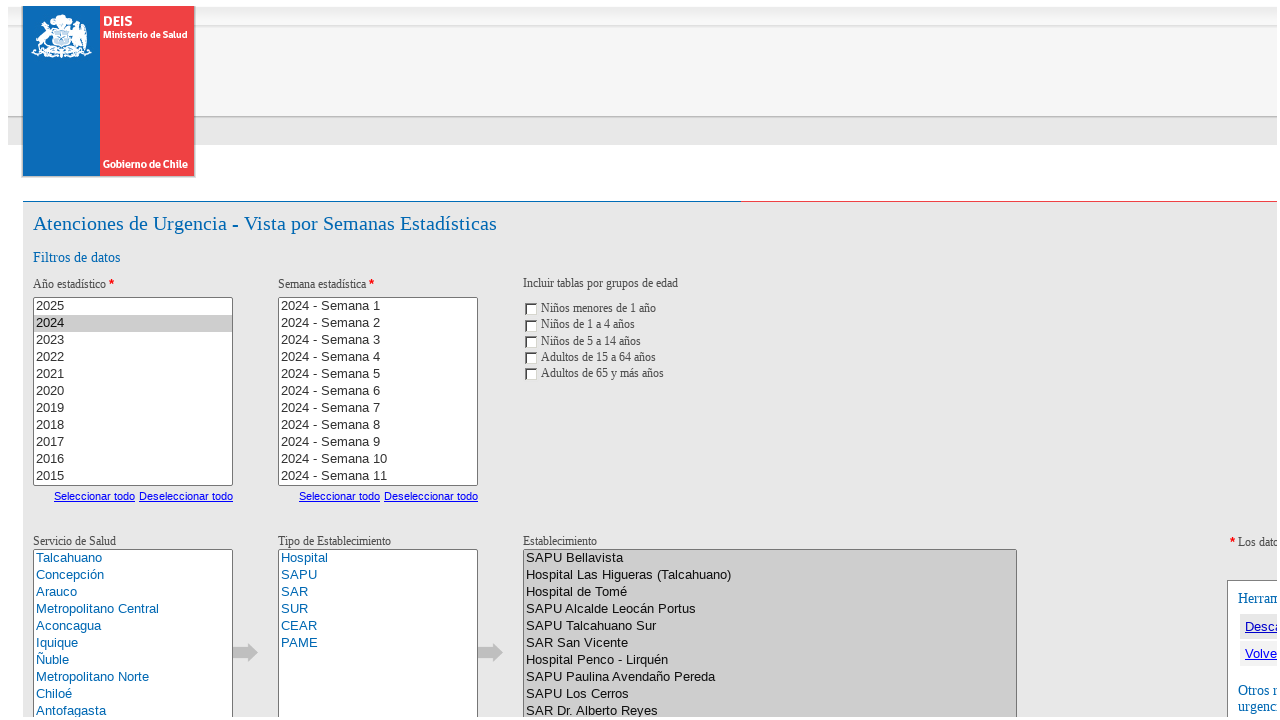

Year dropdown is now visible
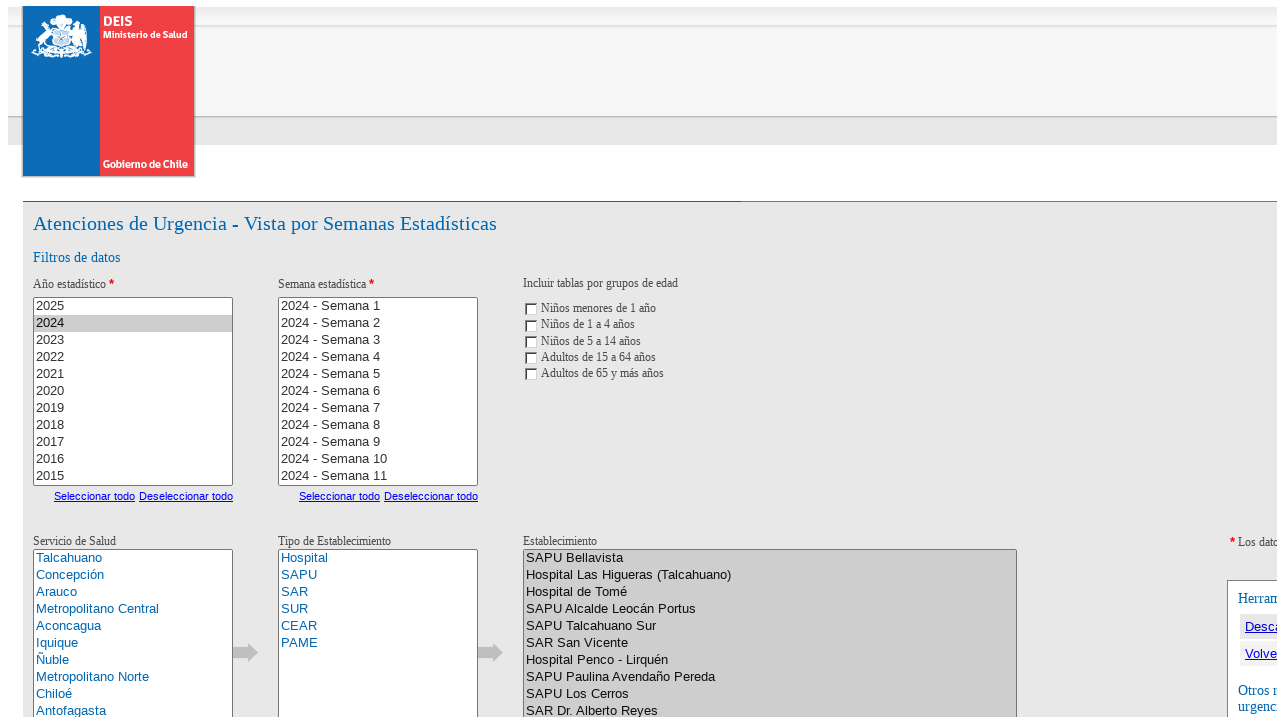

Selected first year option from dropdown on xpath=/html/body/form[1]/table/tbody/tr[3]/td/div/div[1]/table/tbody/tr/td/div[2
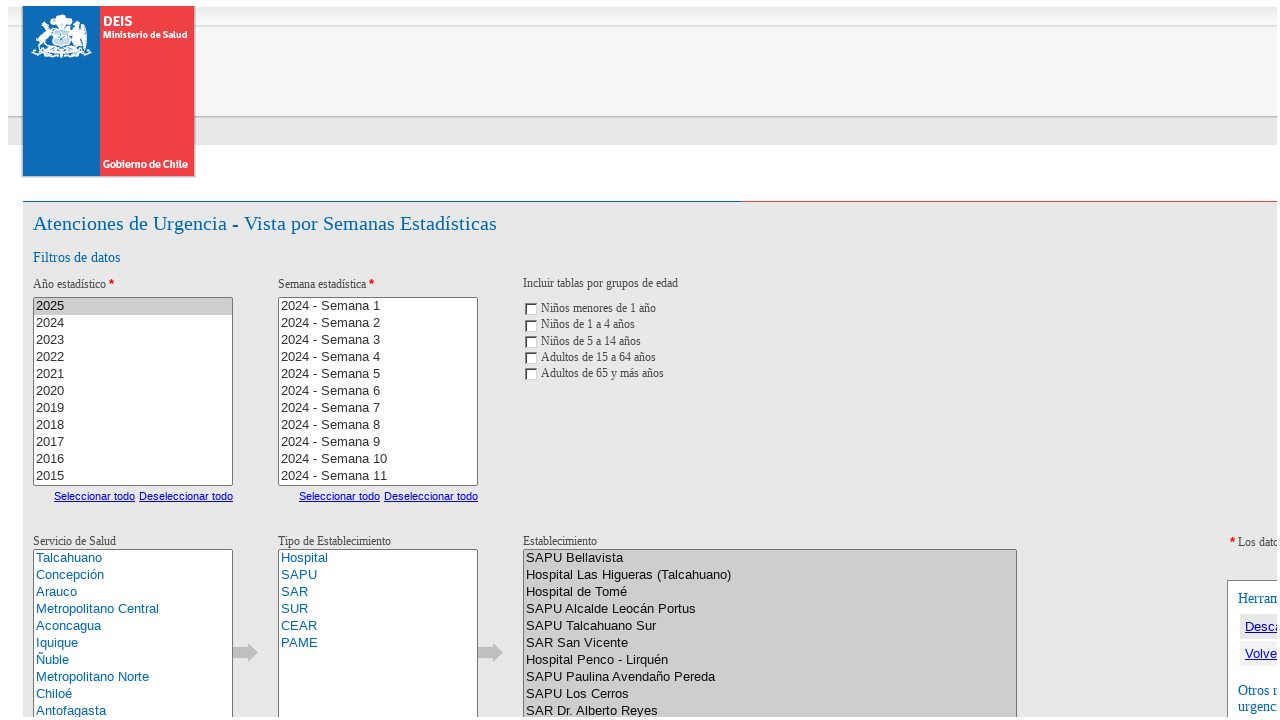

Waited 1 second after year selection
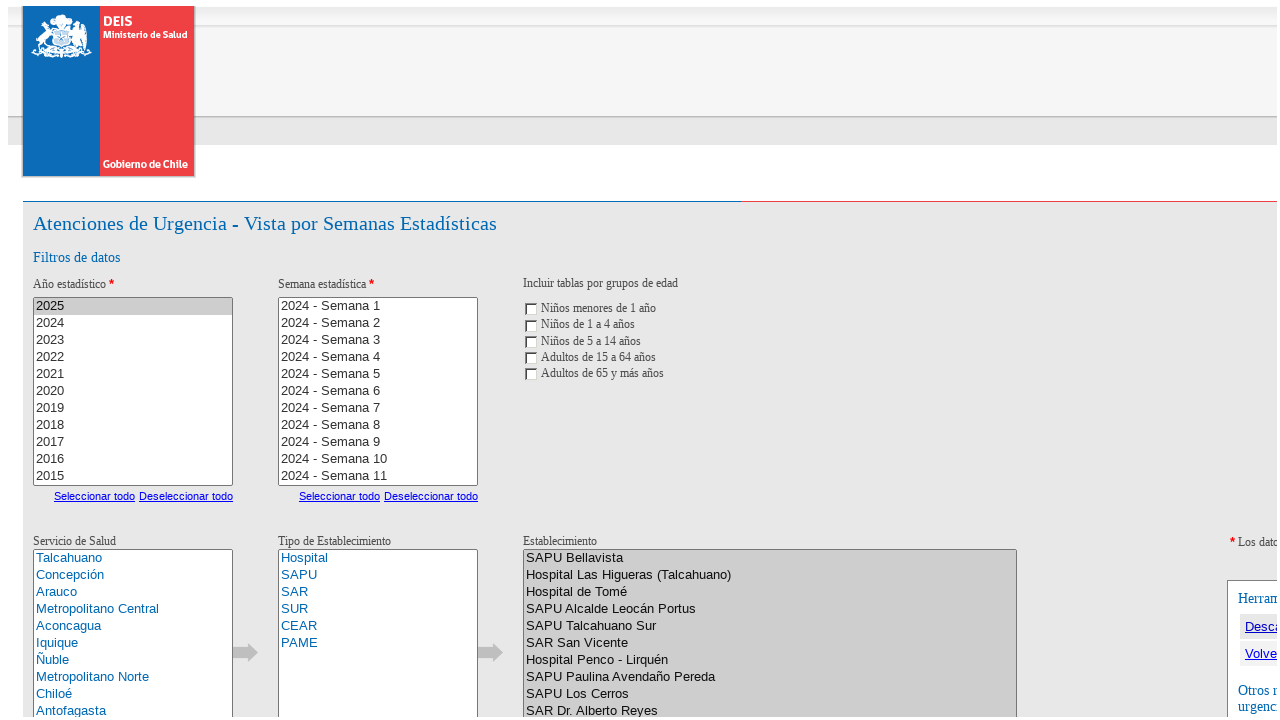

Located region dropdown
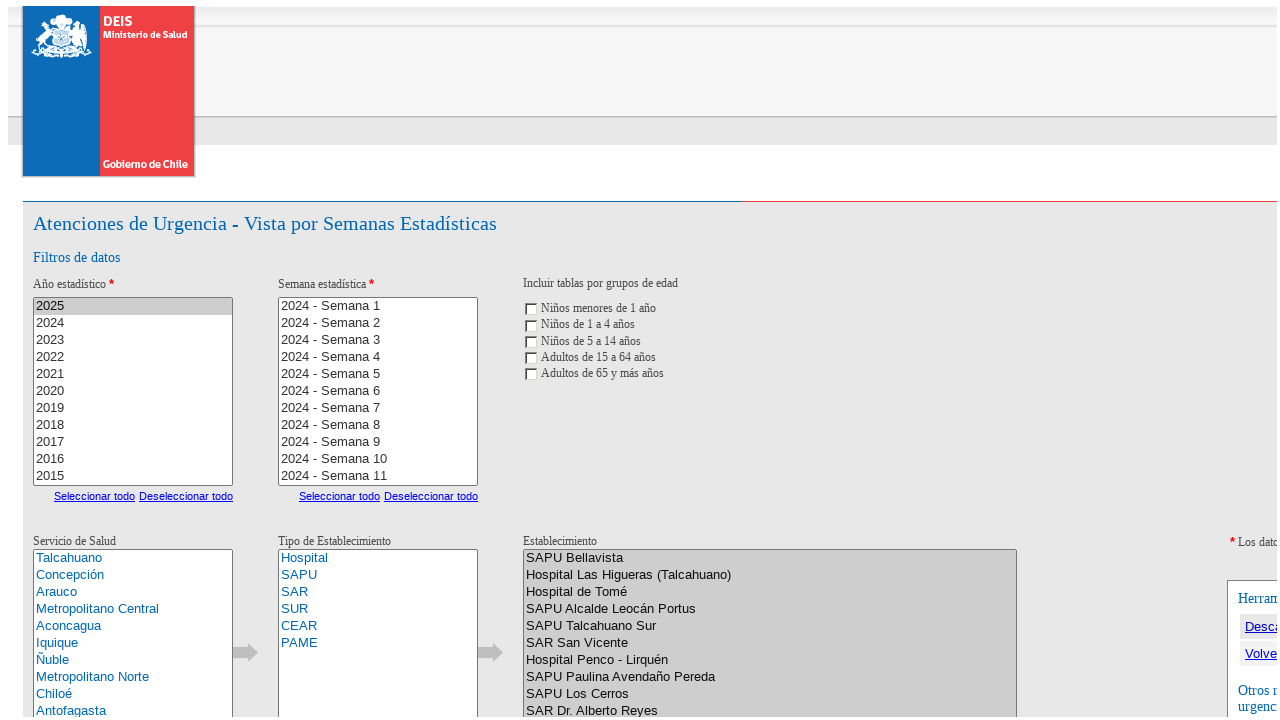

Region dropdown is now visible
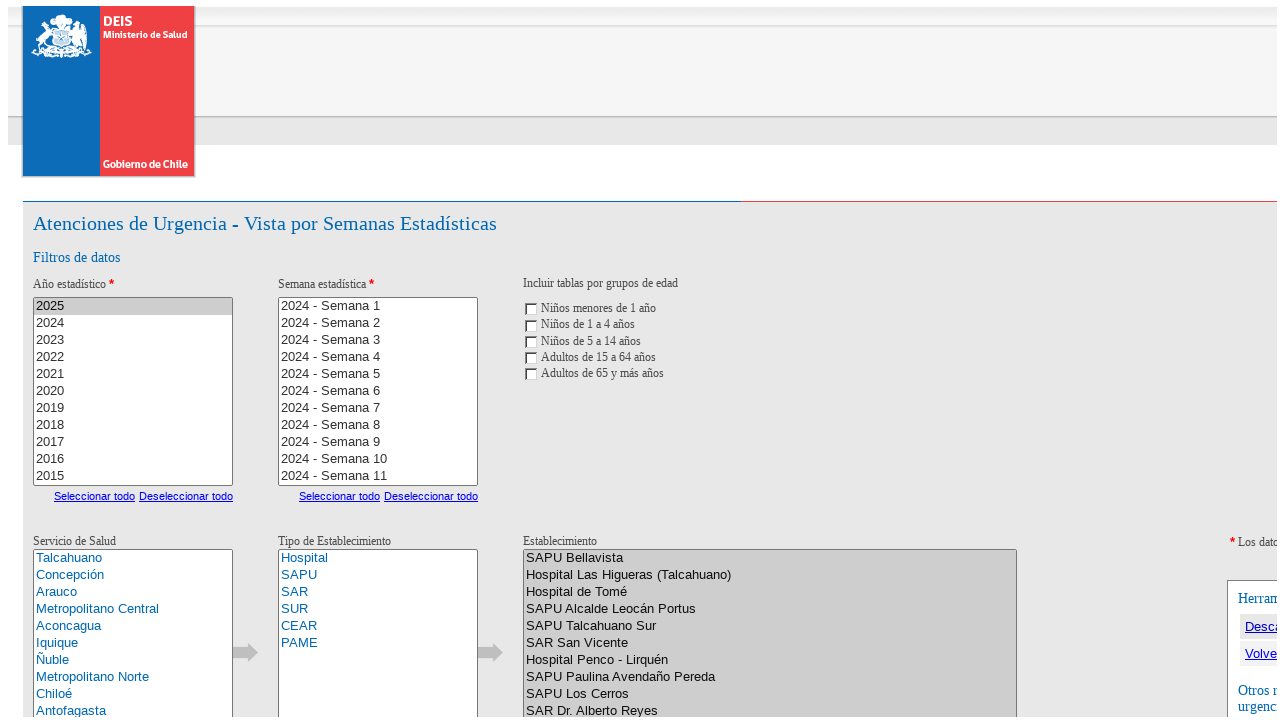

Selected first region option from dropdown on xpath=/html/body/form[1]/table/tbody/tr[3]/td/div/div[1]/table/tbody/tr/td/div[2
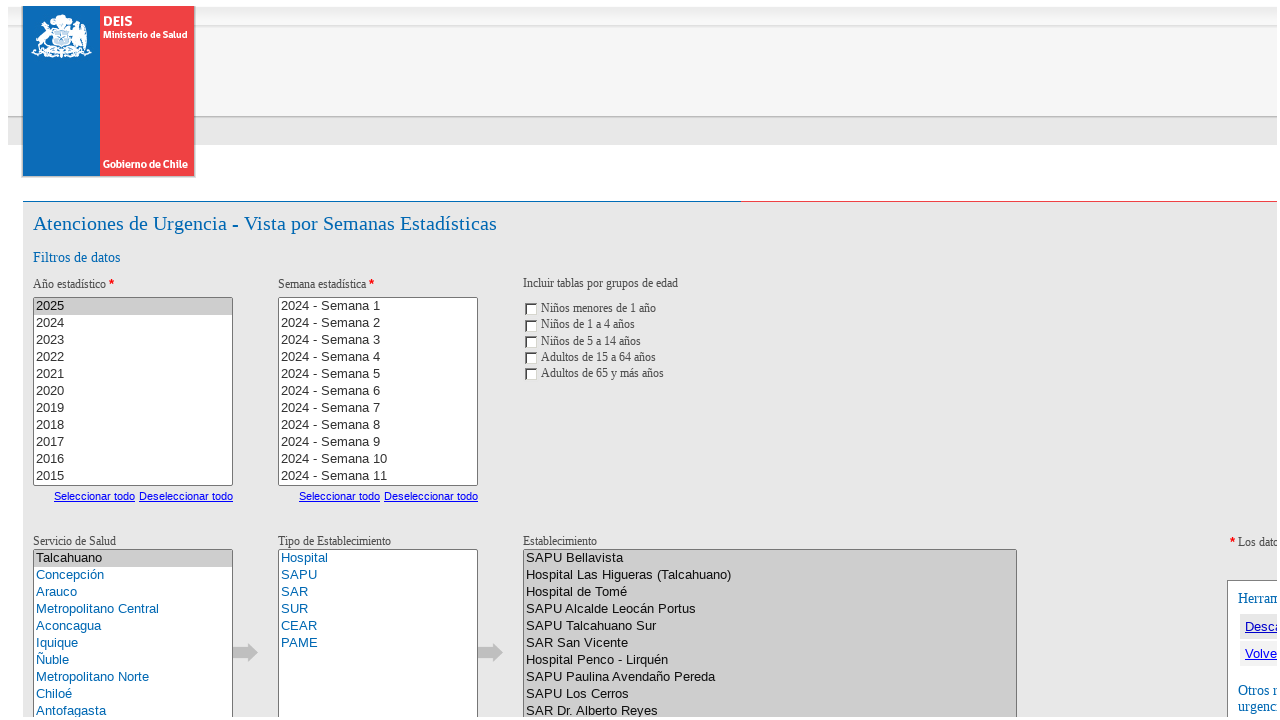

Waited 1 second after region selection
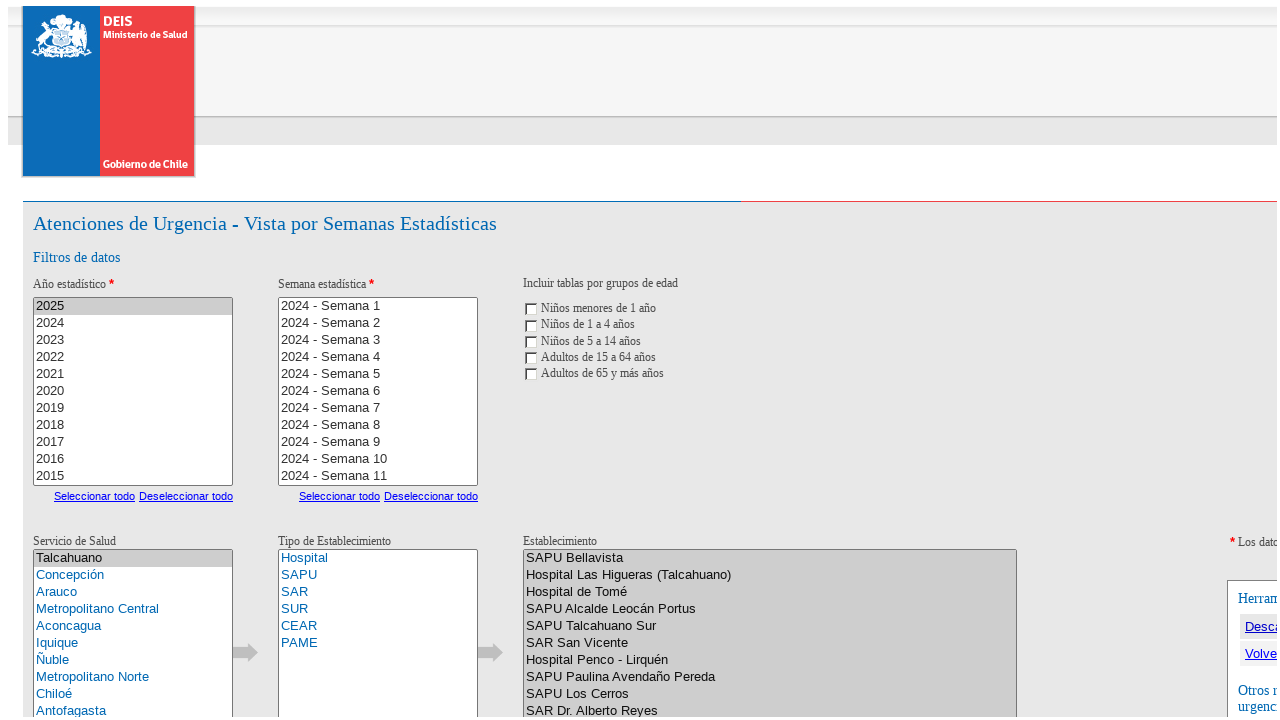

Located establishment type dropdown
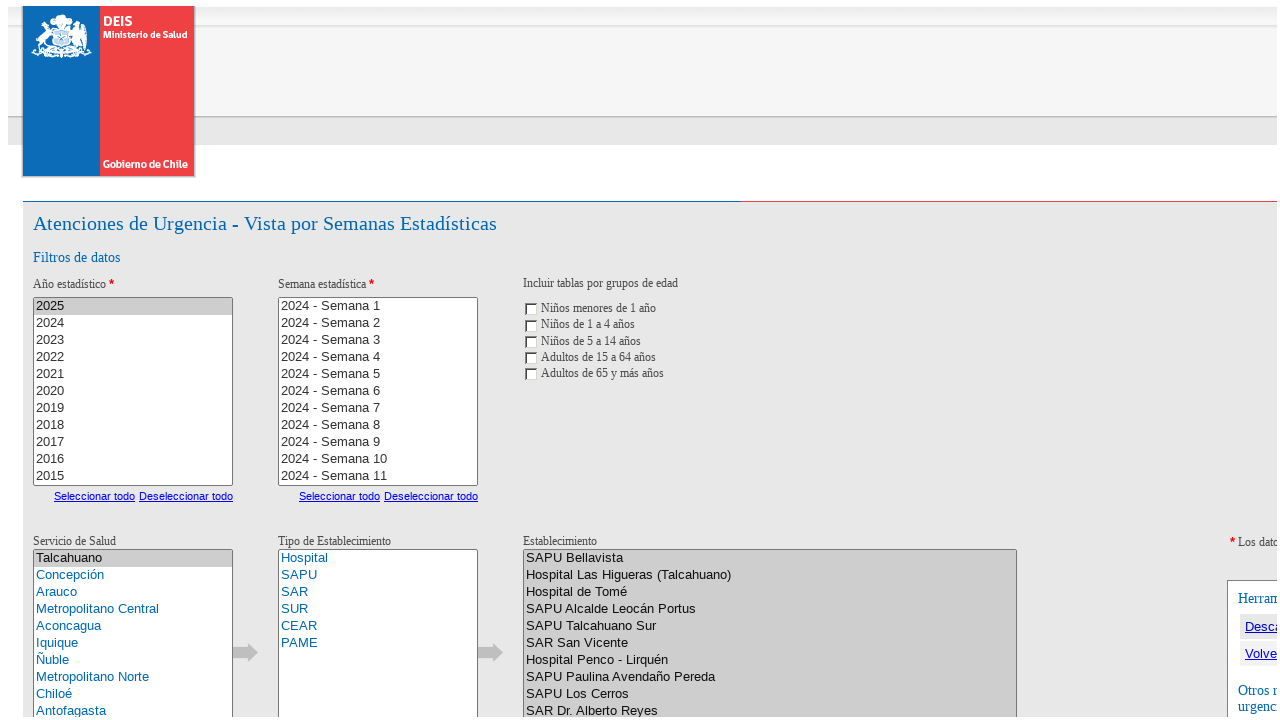

Establishment type dropdown is now visible
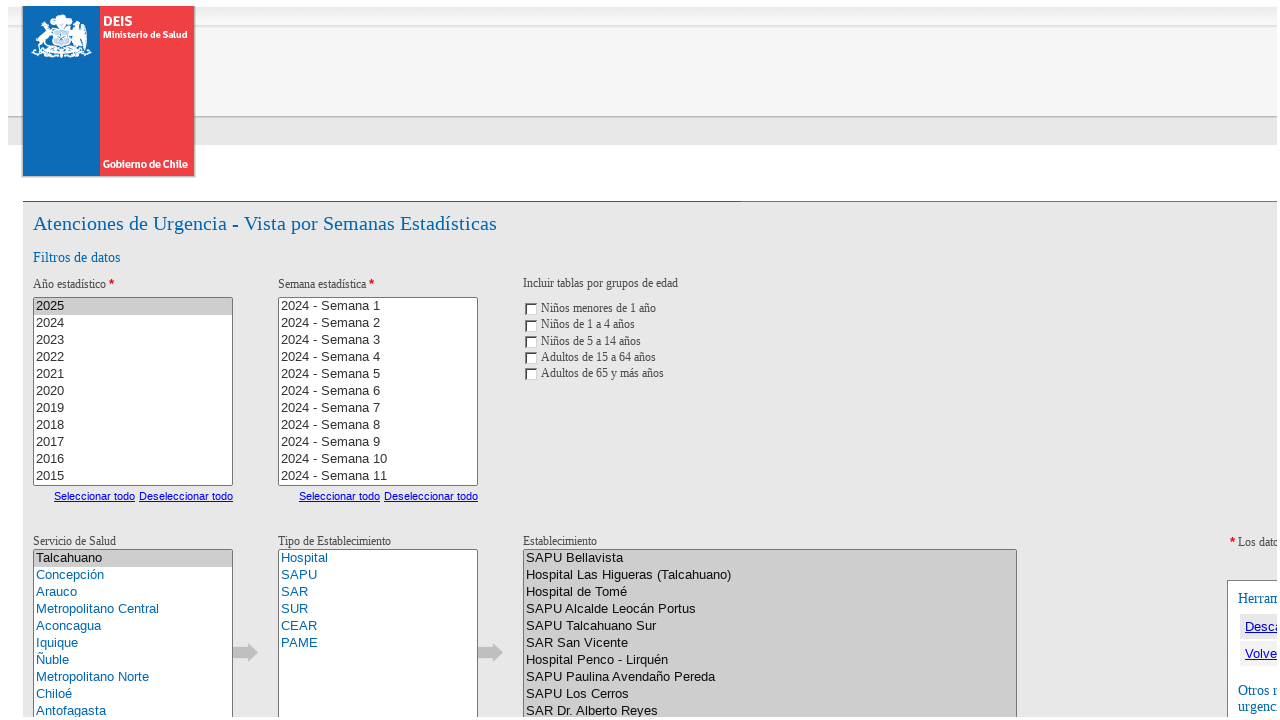

Selected first establishment type option from dropdown on xpath=/html/body/form[1]/table/tbody/tr[3]/td/div/div[1]/table/tbody/tr/td/div[2
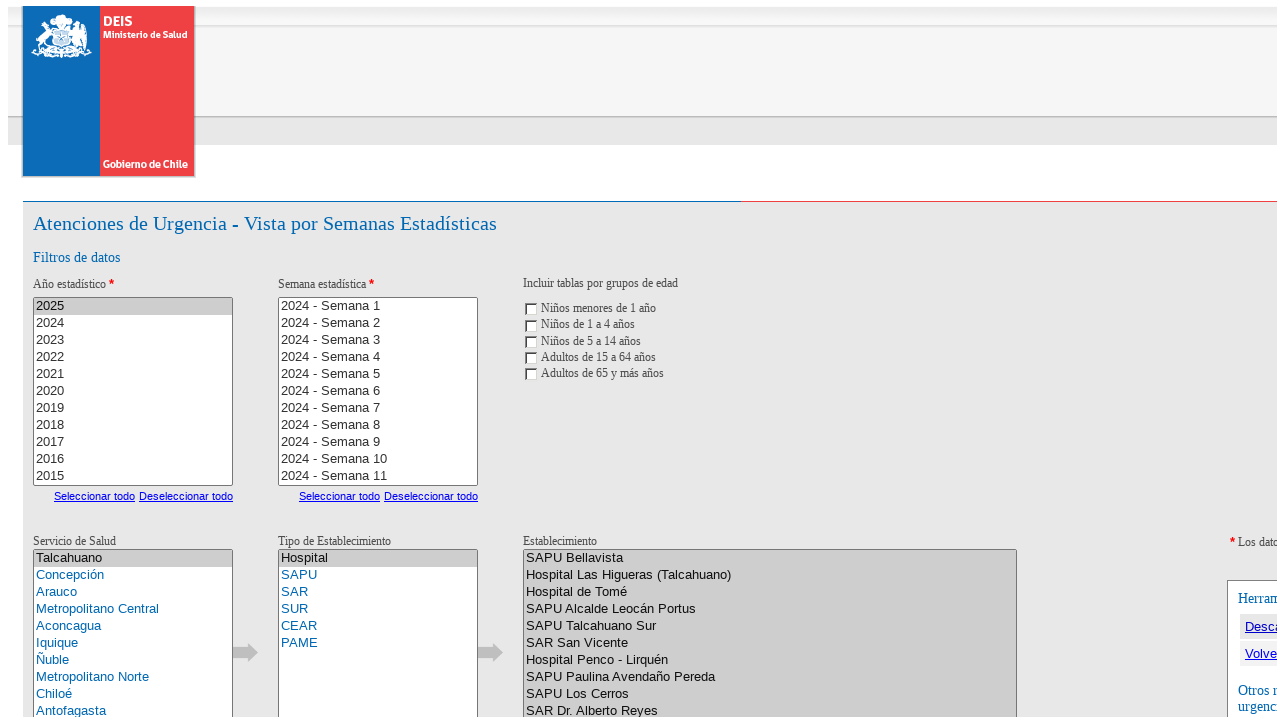

Waited 1 second after establishment type selection
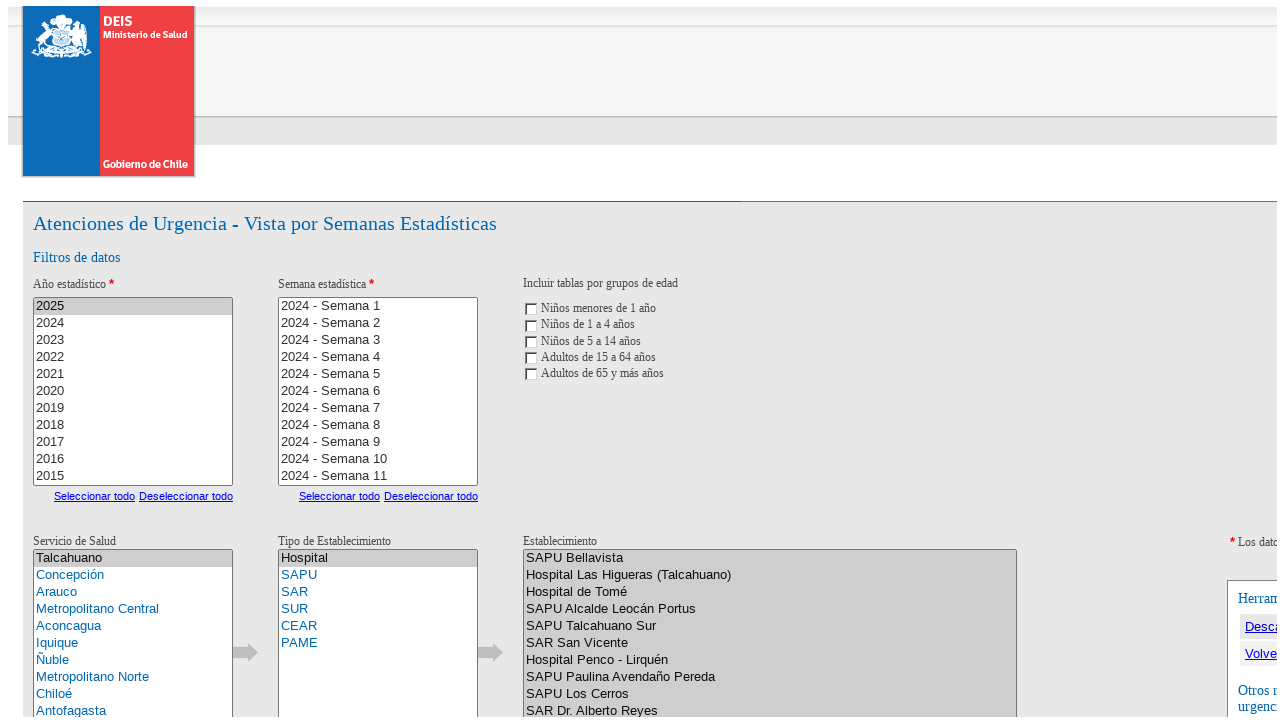

Located establishment dropdown
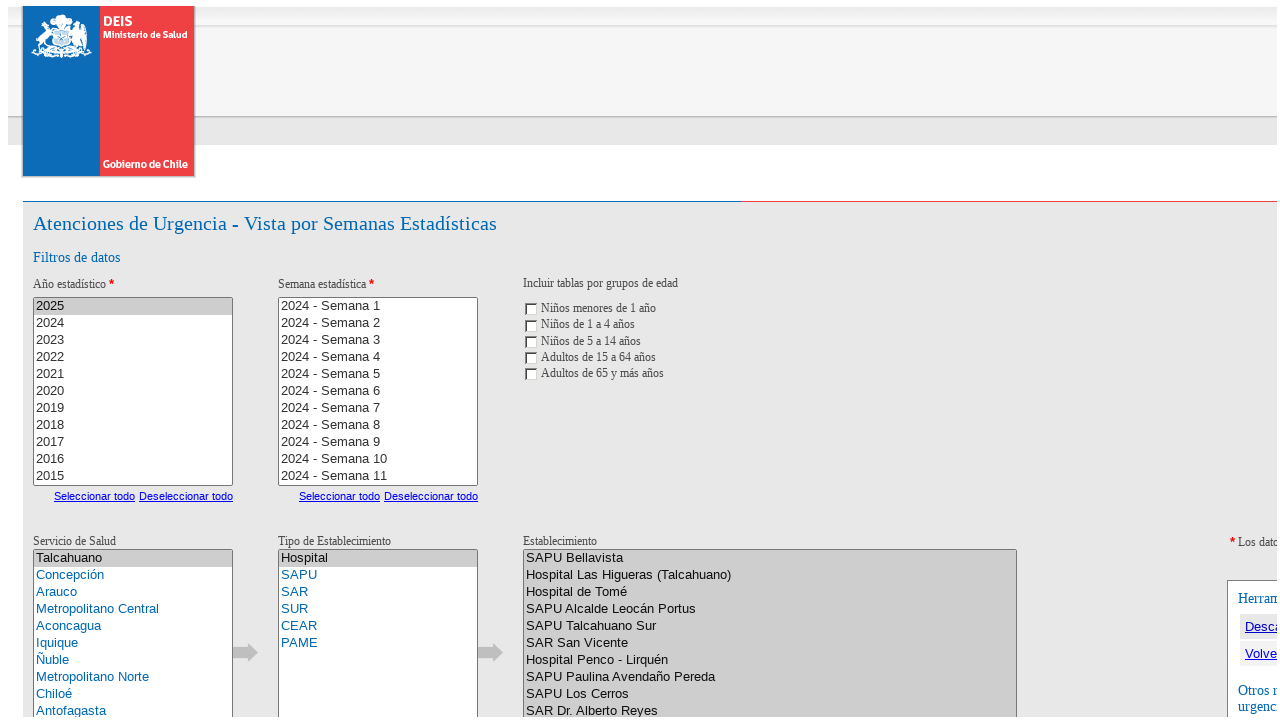

Establishment dropdown is now visible
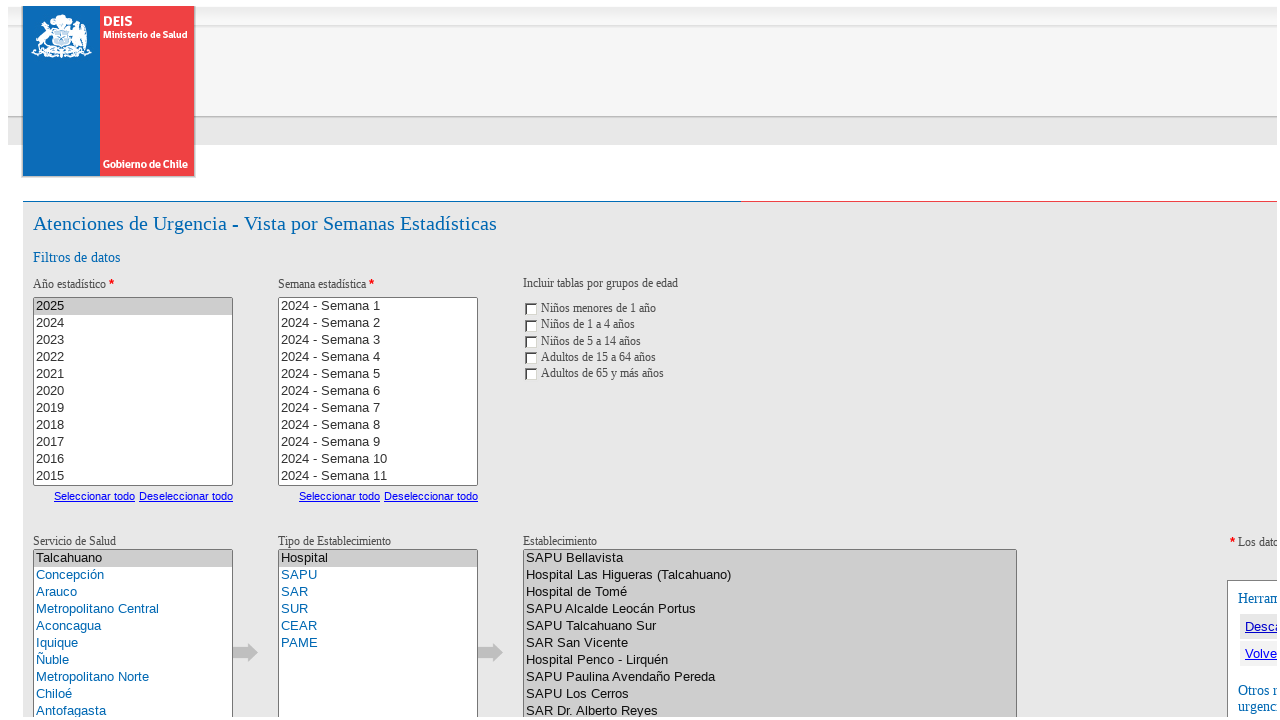

Selected first establishment option from dropdown on xpath=/html/body/form[1]/table/tbody/tr[3]/td/div/div[1]/table/tbody/tr/td/div[2
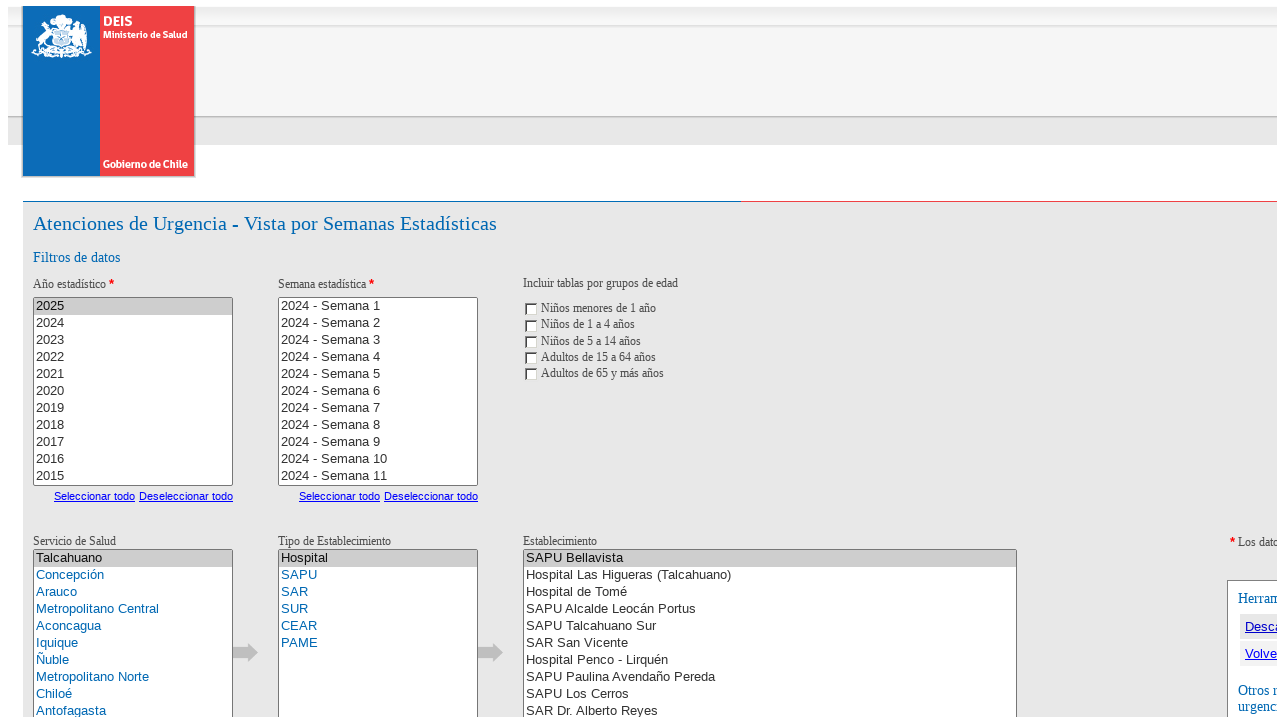

Waited 1 second after establishment selection
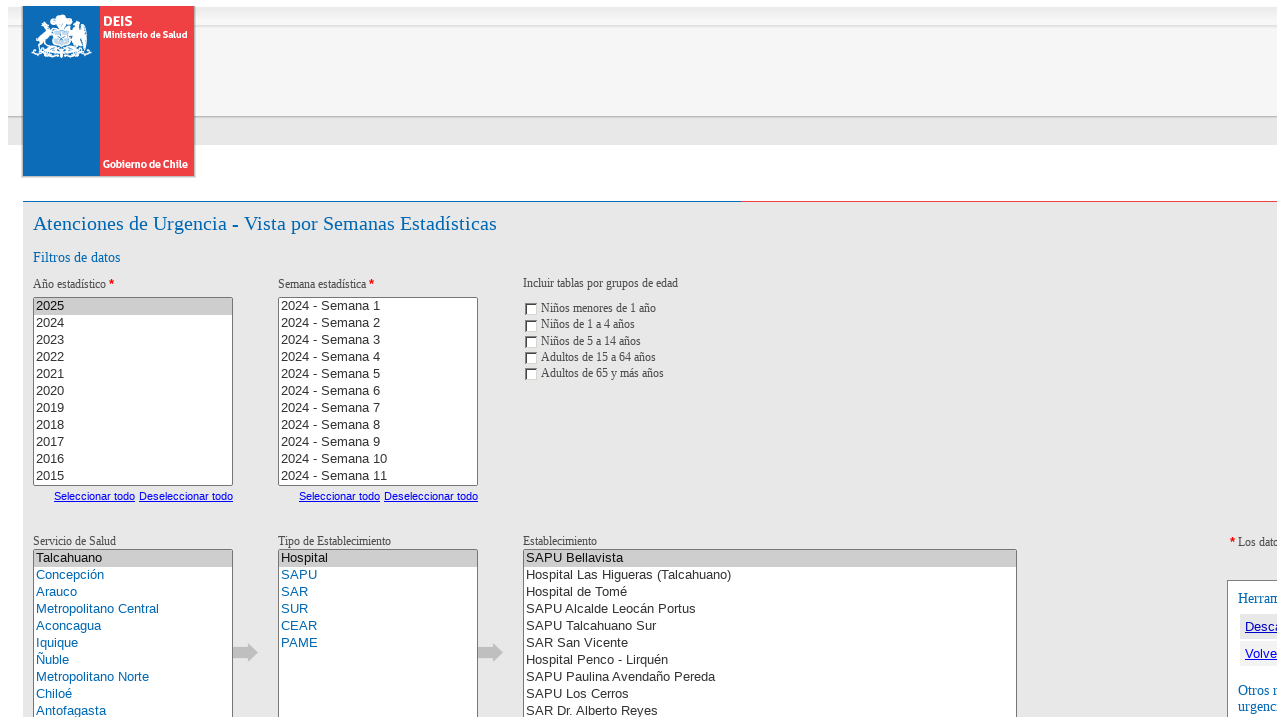

Clicked submit button to generate report at (1110, 360) on button >> nth=0
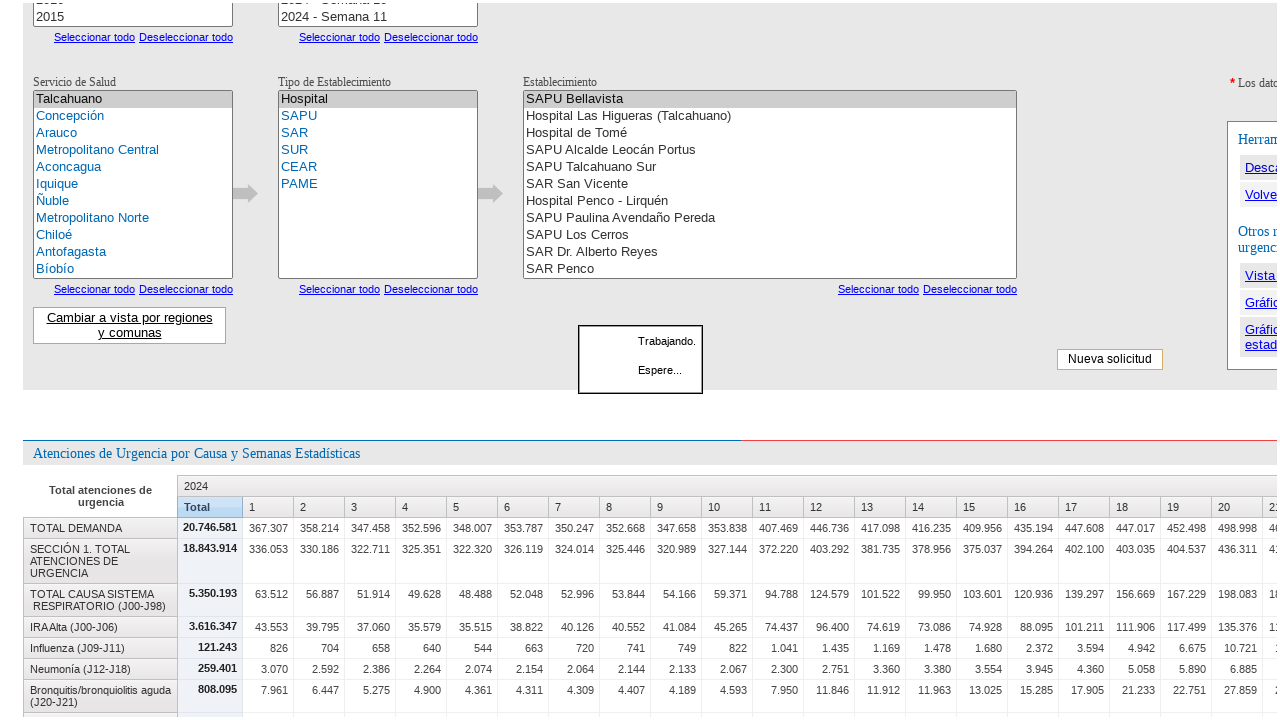

Waited 20 seconds for report results to load
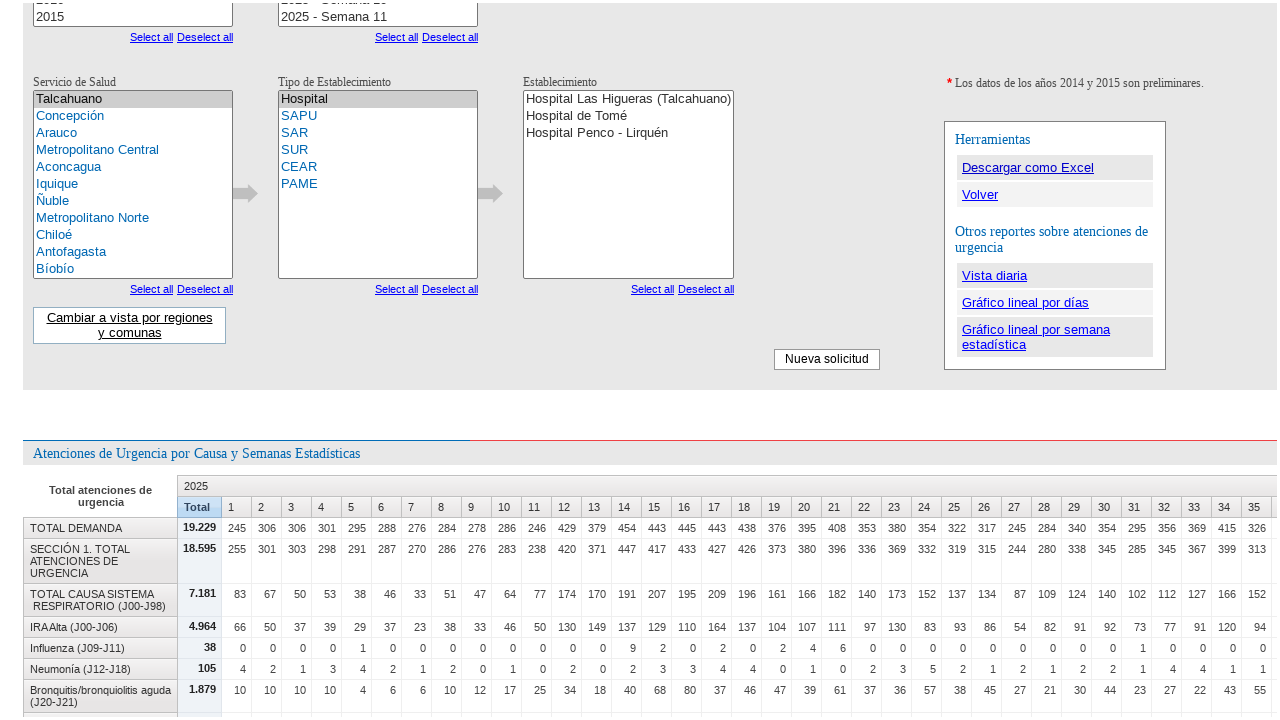

Table results are now visible on page
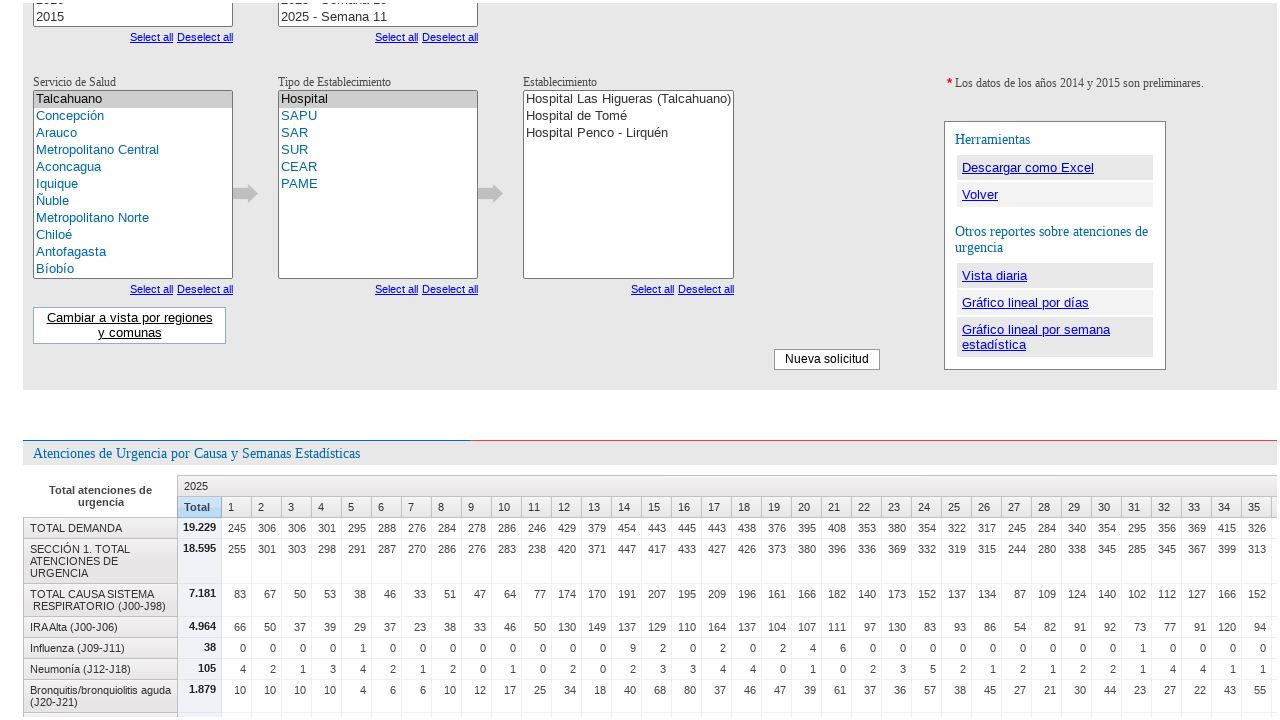

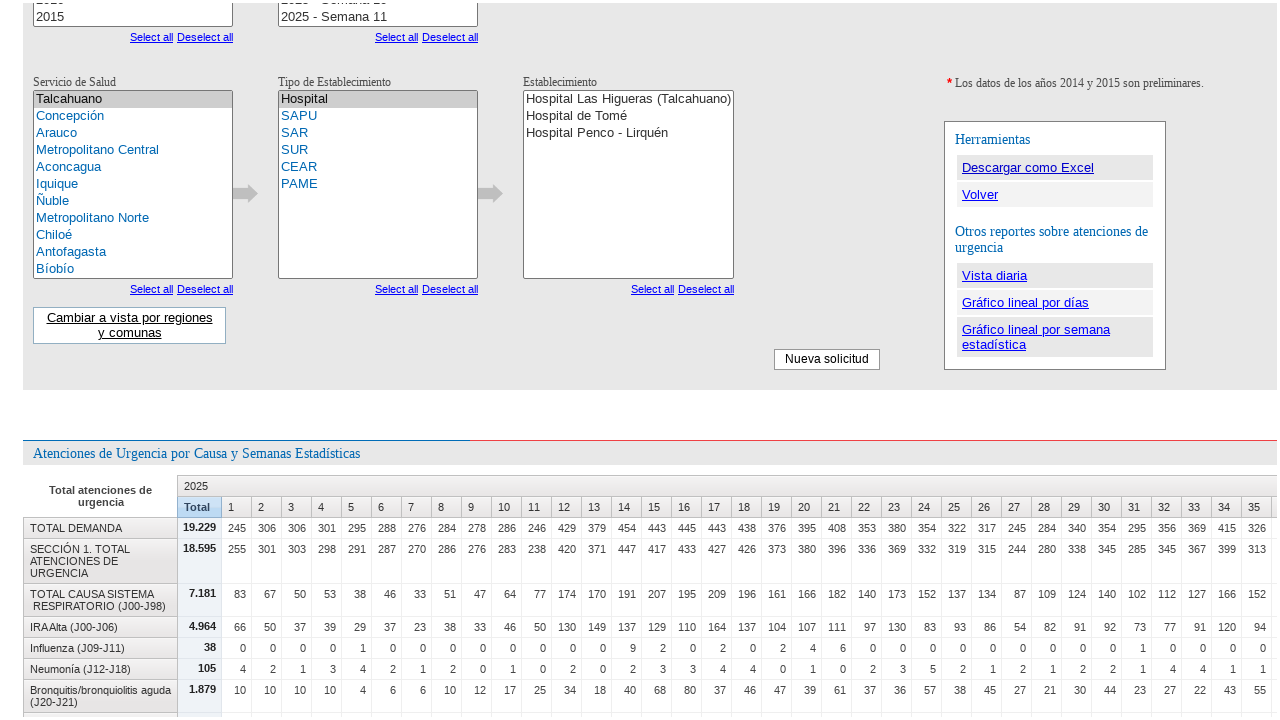